Tests a registration form by filling in required fields (first name, last name, email) and verifying that the registration is successful by checking for a congratulations message.

Starting URL: http://suninjuly.github.io/registration1.html

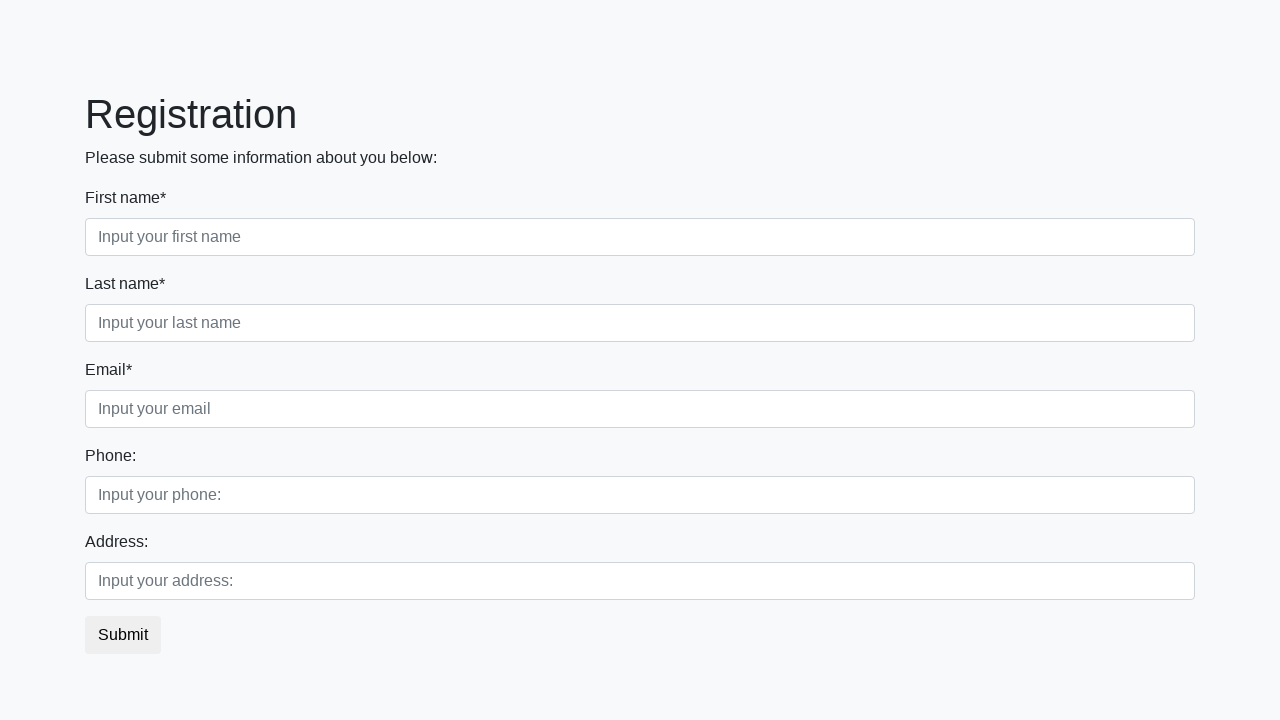

Filled first name field with 'Ivan' on .first_block input.first
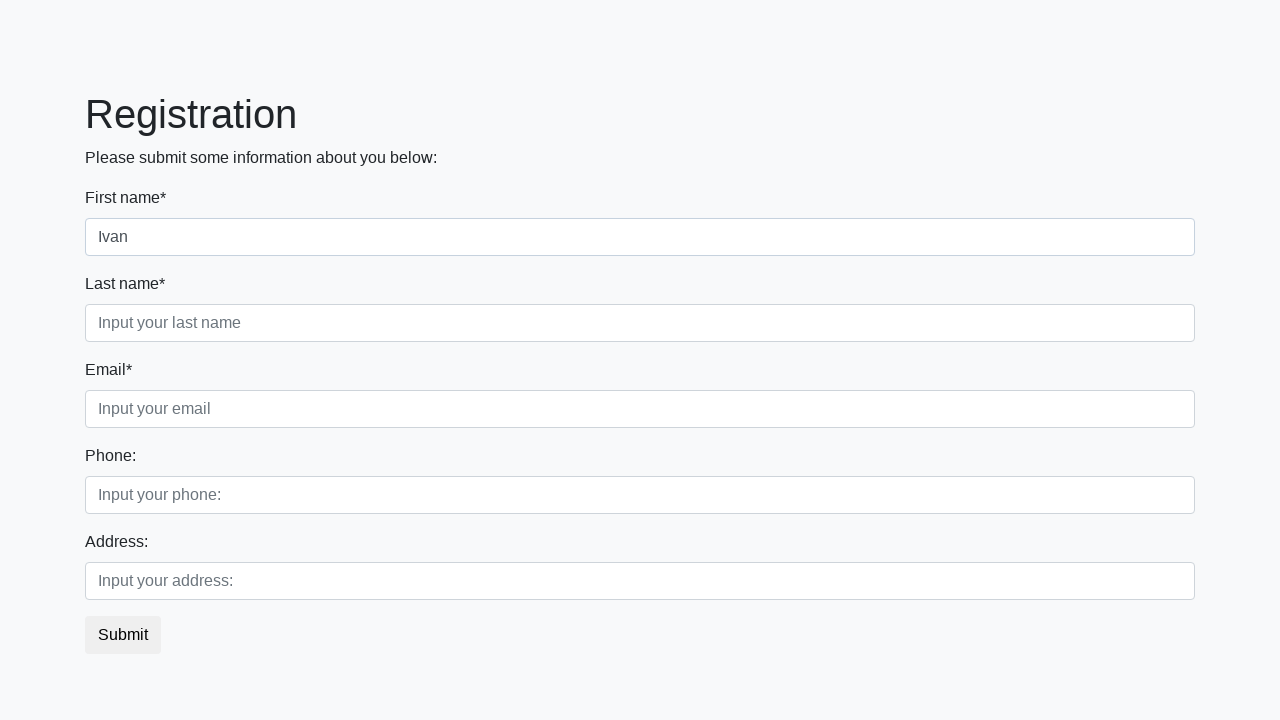

Filled last name field with 'Ivanov' on .first_block input.second
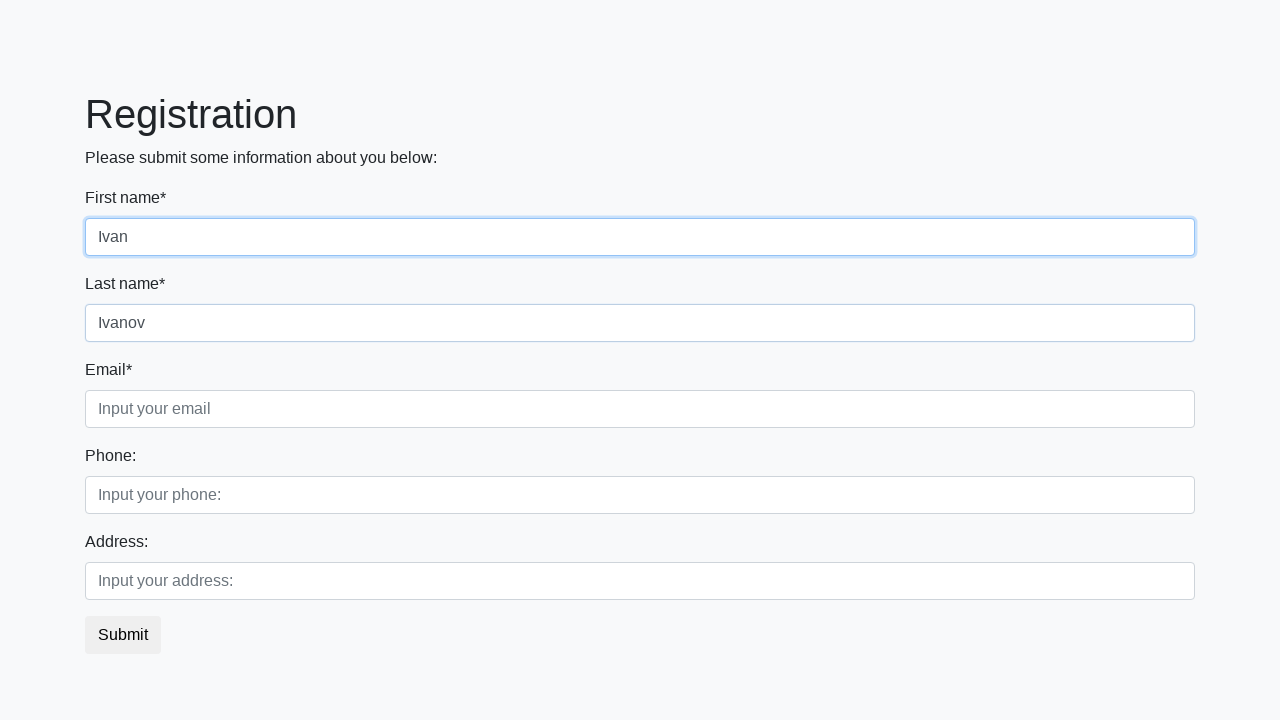

Filled email field with 'ivan.ivanov@example.com' on .first_block input.third
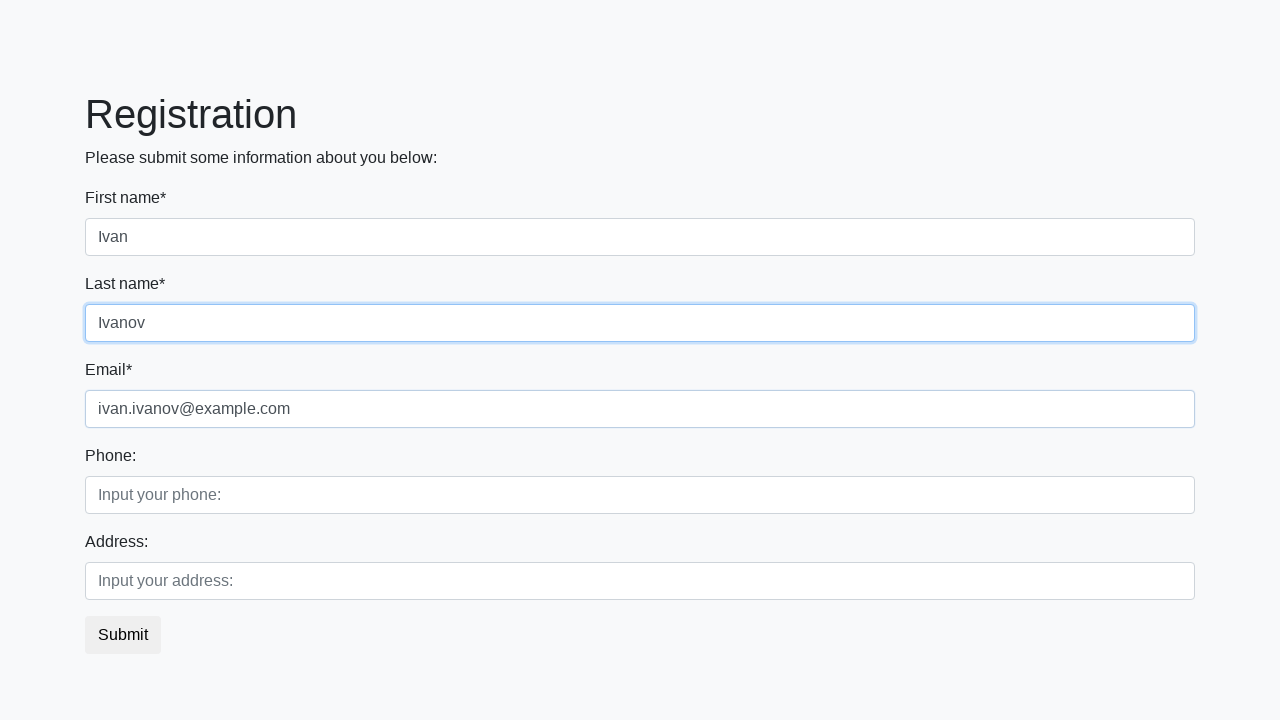

Clicked submit button to register at (123, 635) on button.btn
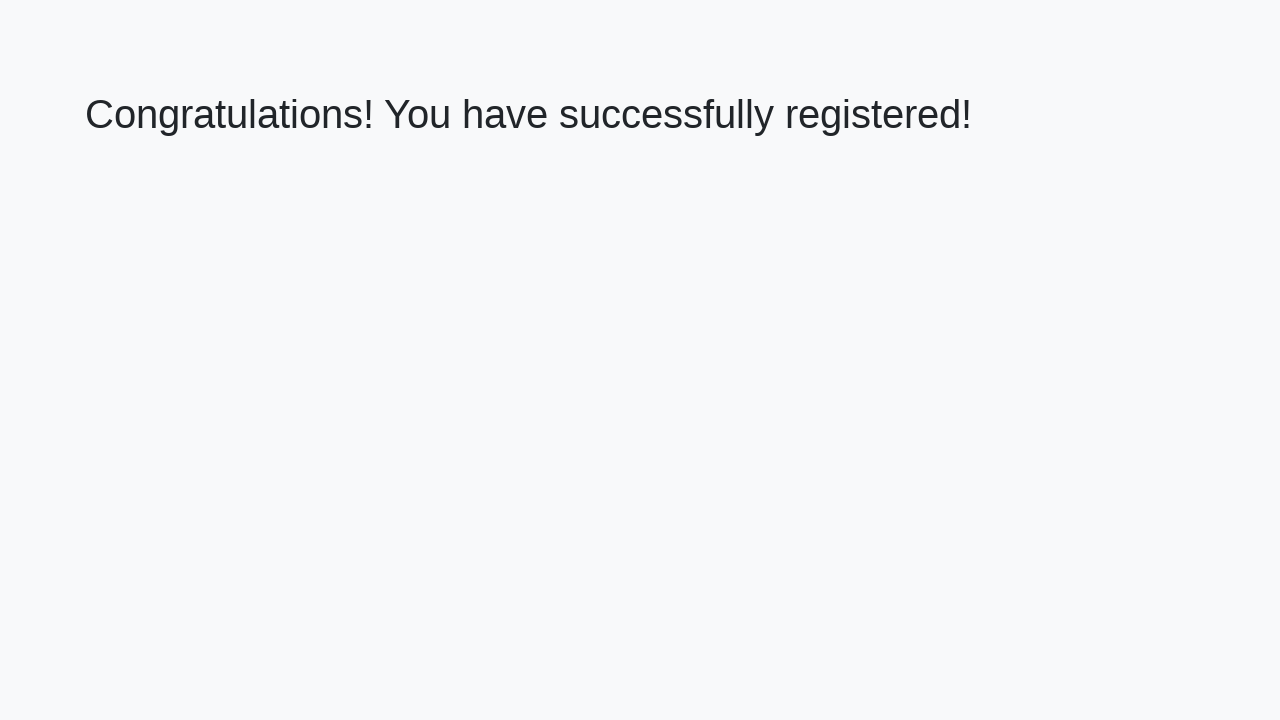

Congratulations heading appeared after registration
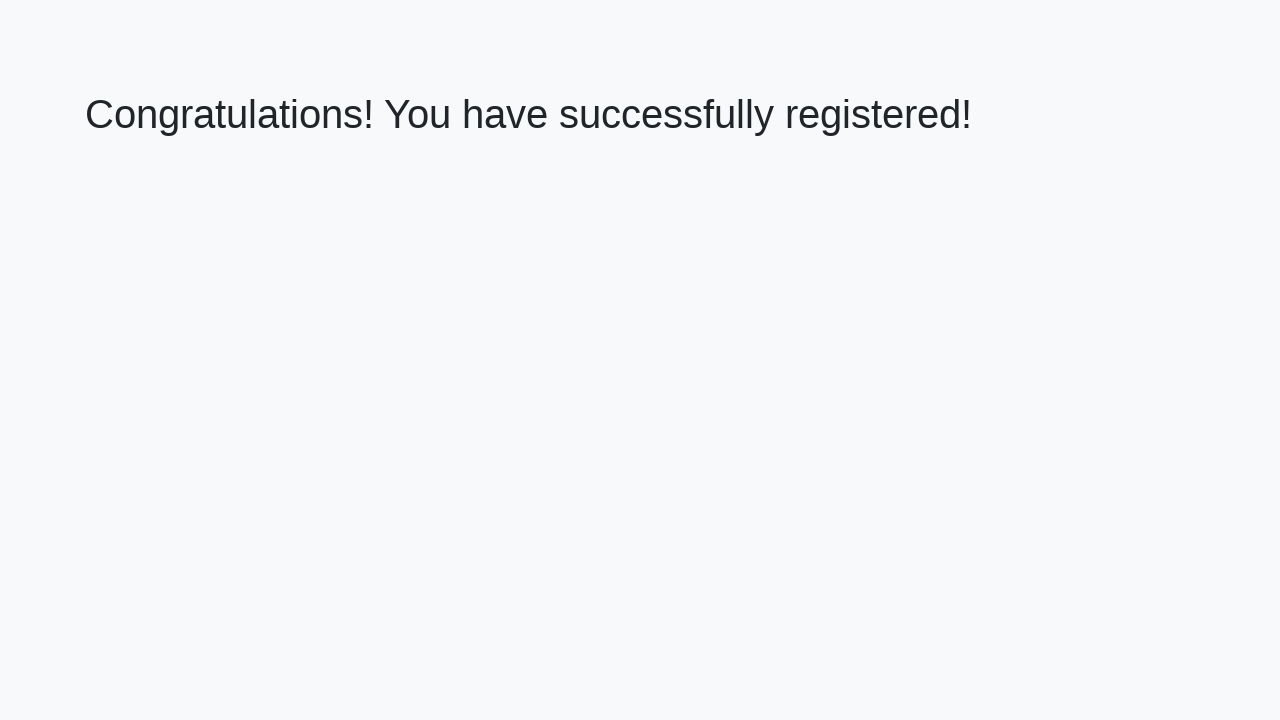

Retrieved congratulations message: 'Congratulations! You have successfully registered!'
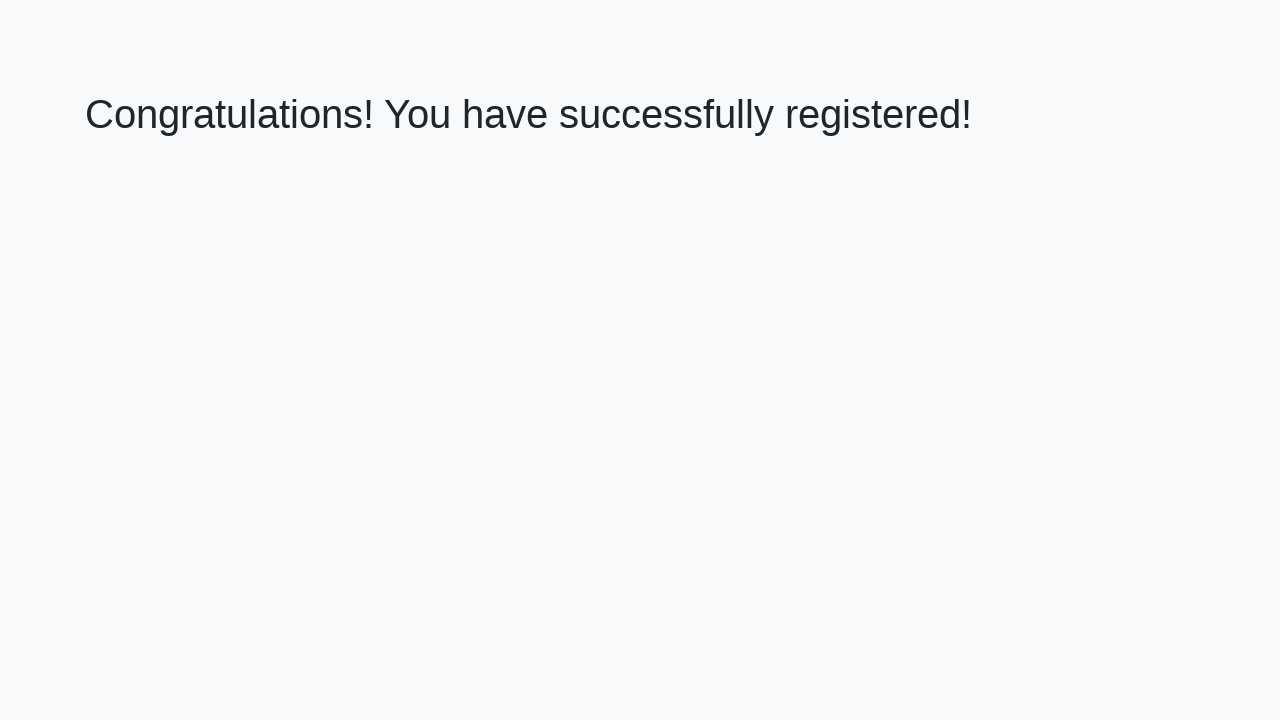

Verified successful registration with correct congratulations message
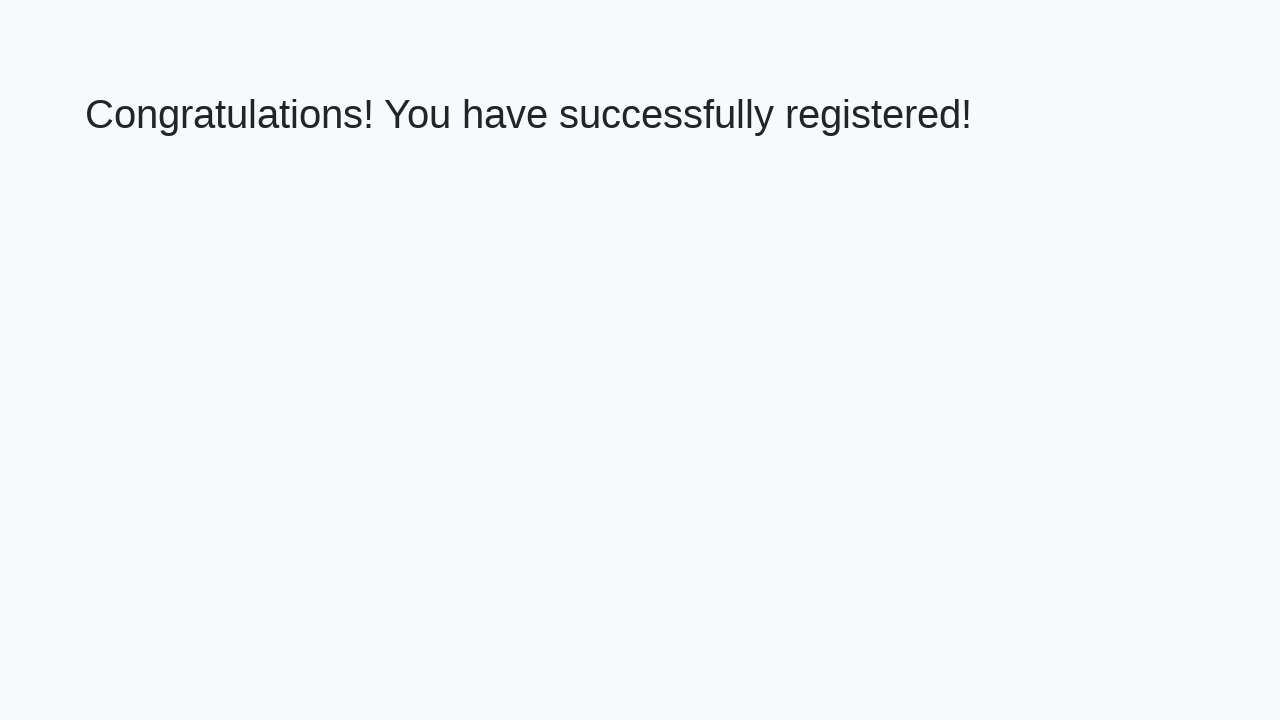

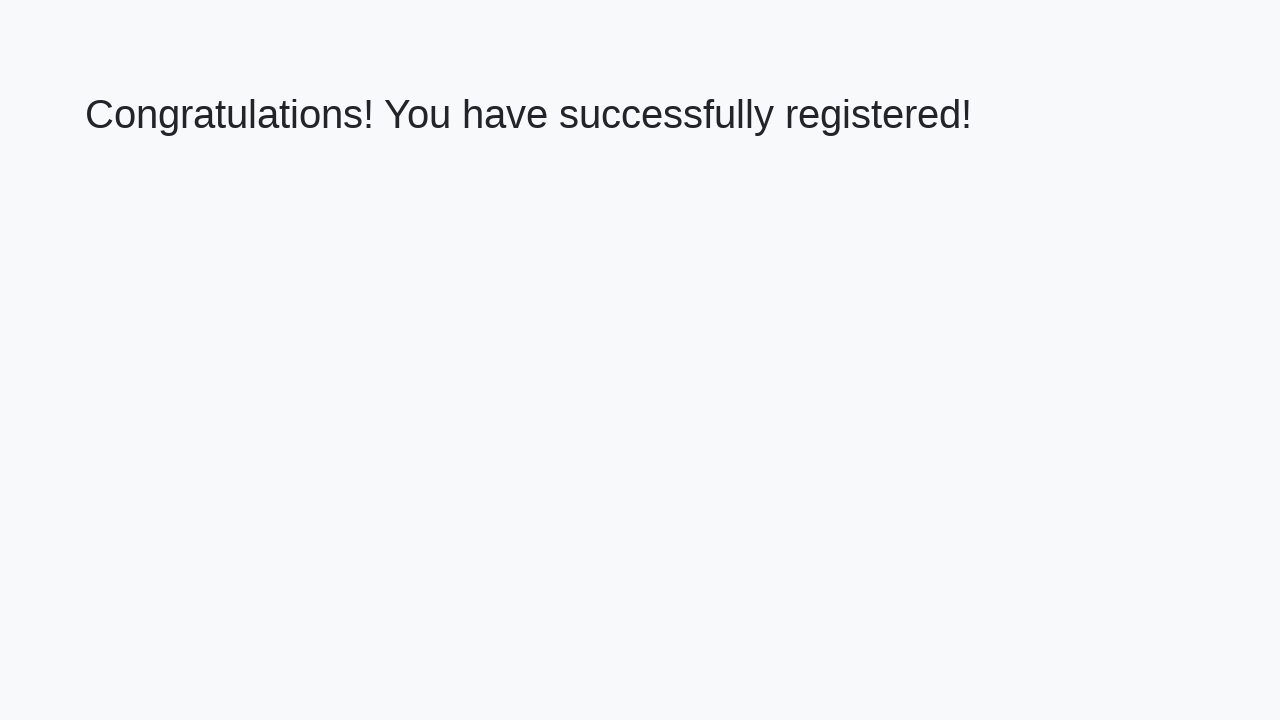